Navigates to the Drag and Drop page and performs a drag and drop operation from column A to column B

Starting URL: http://the-internet.herokuapp.com/?ref=hackernoon.com

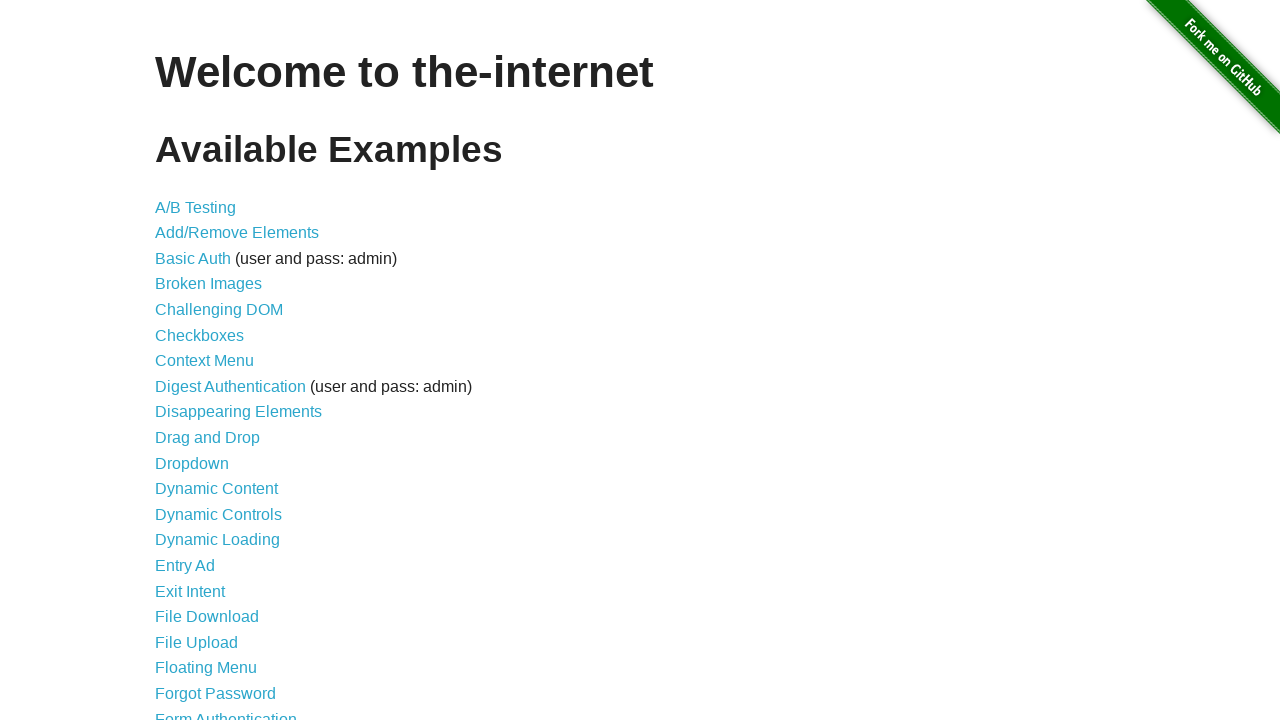

Clicked on the Drag and Drop link at (208, 438) on xpath=//*[@id='content']/ul/li[10]/a
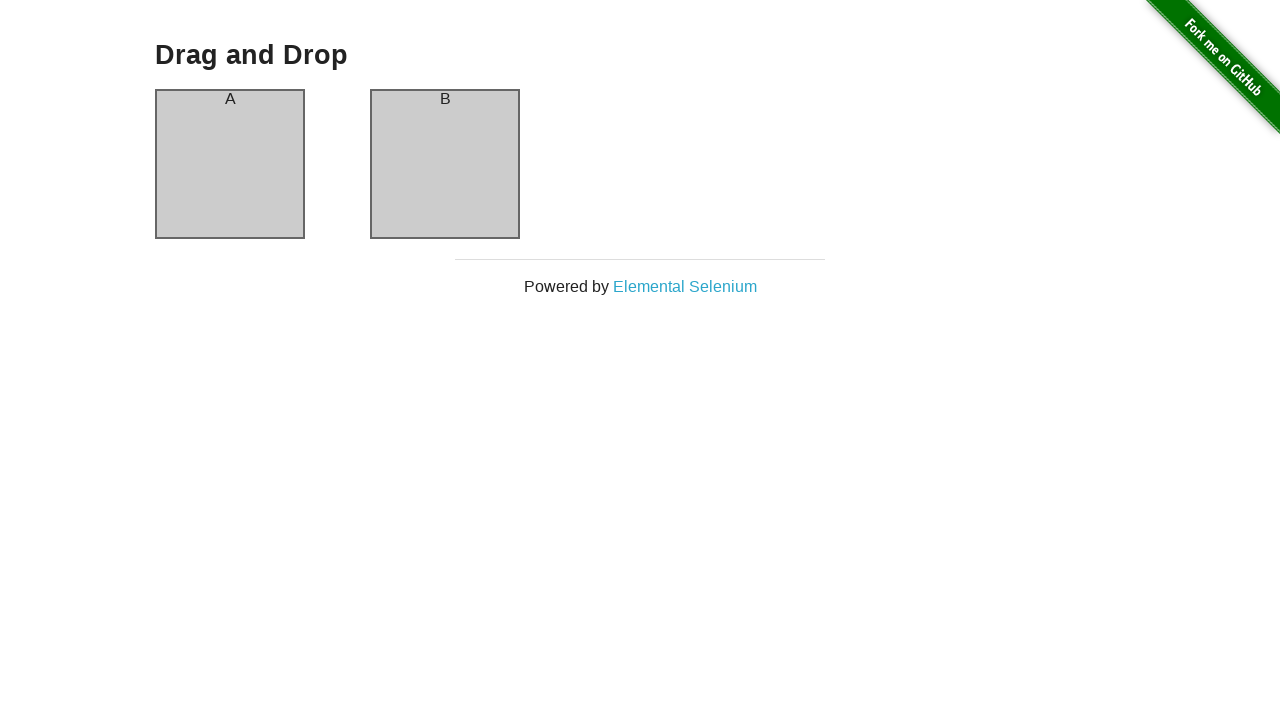

Column A element is visible
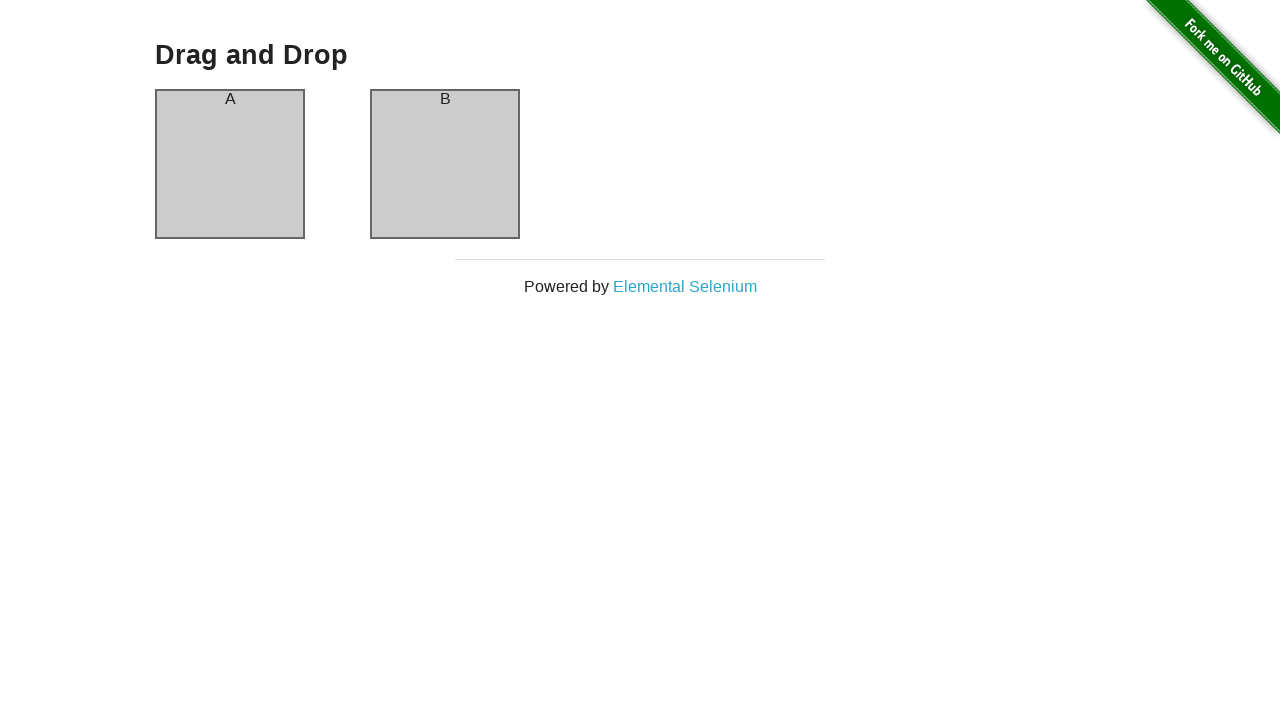

Column B element is visible
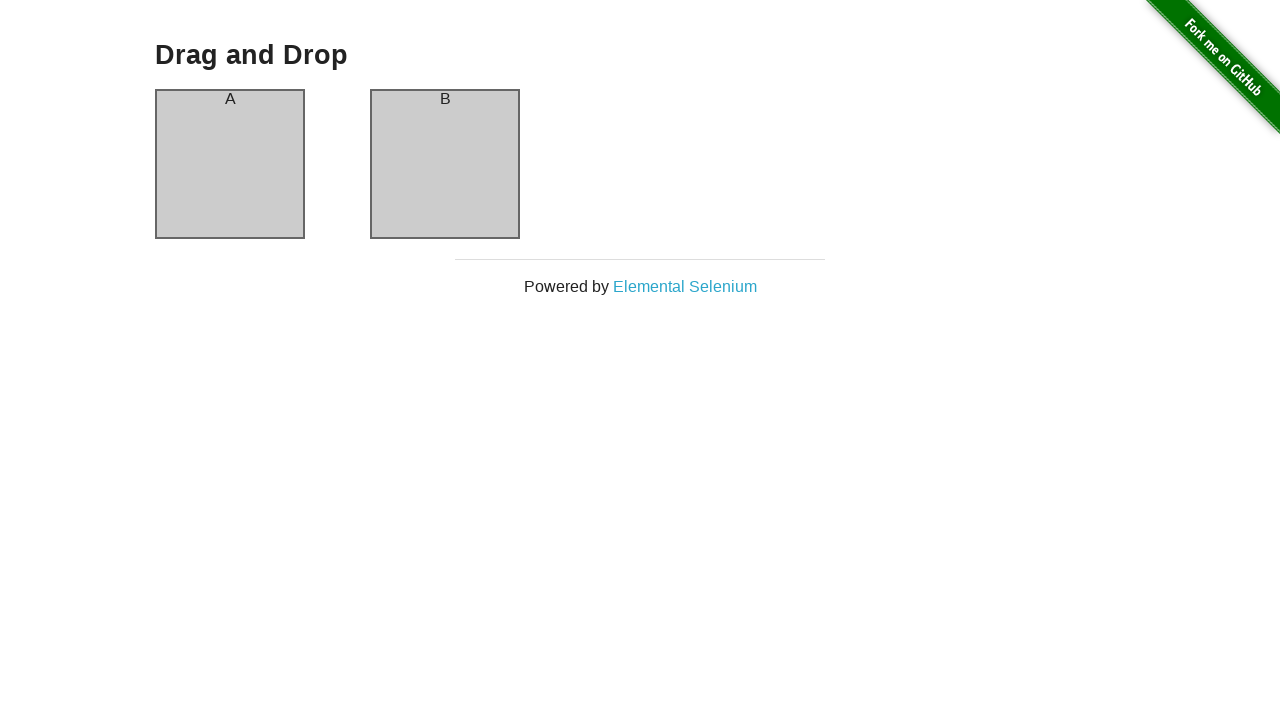

Performed drag and drop operation from column A to column B at (445, 164)
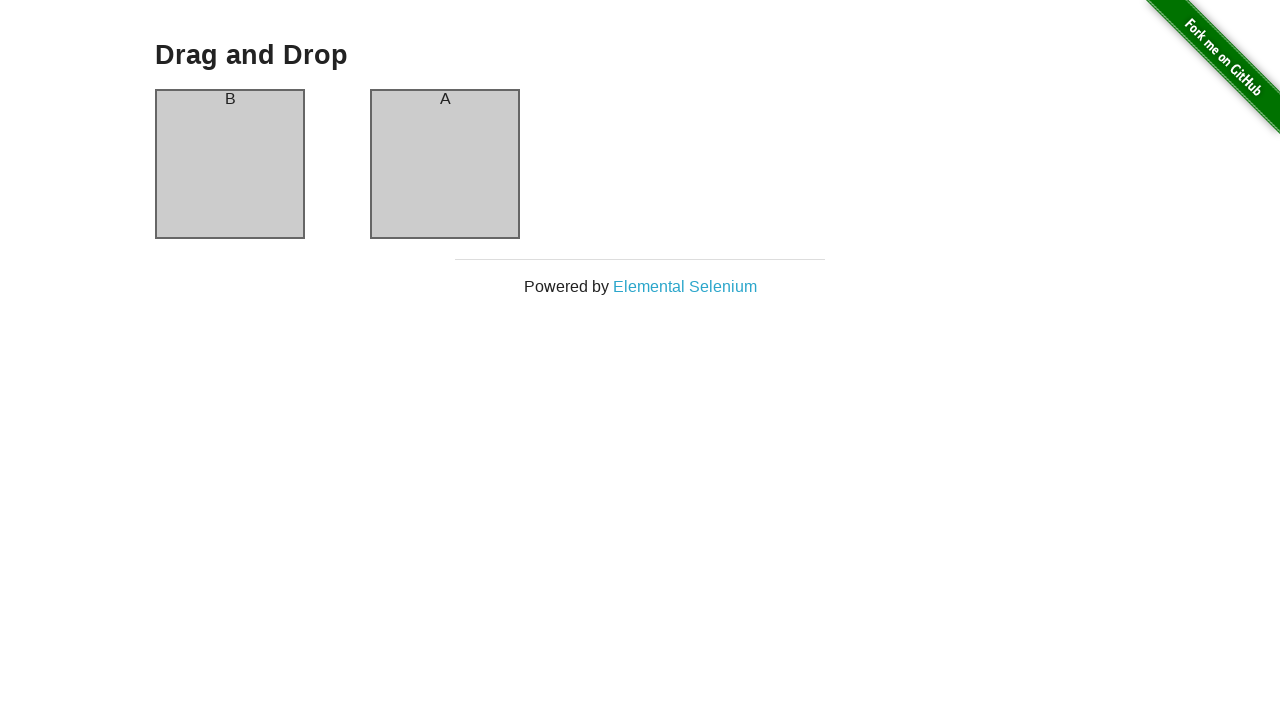

Retrieved column A header text content
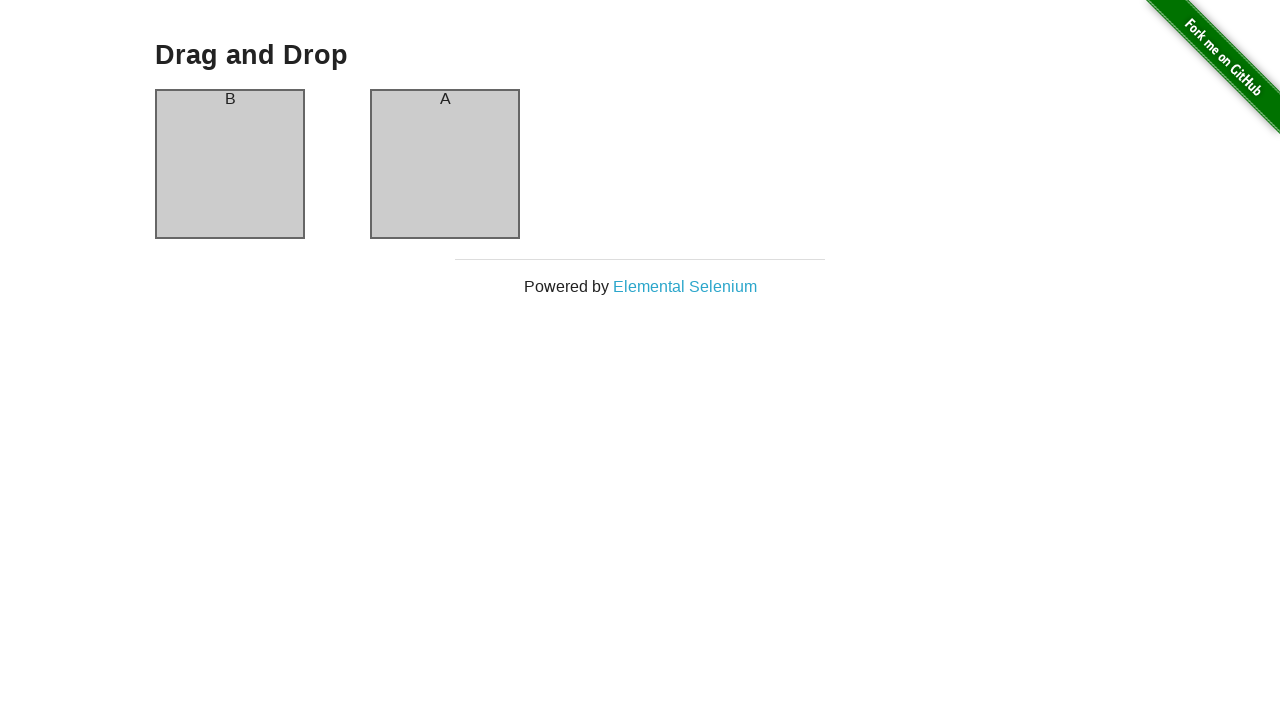

Drag and drop operation was successful - column A header now shows 'B'
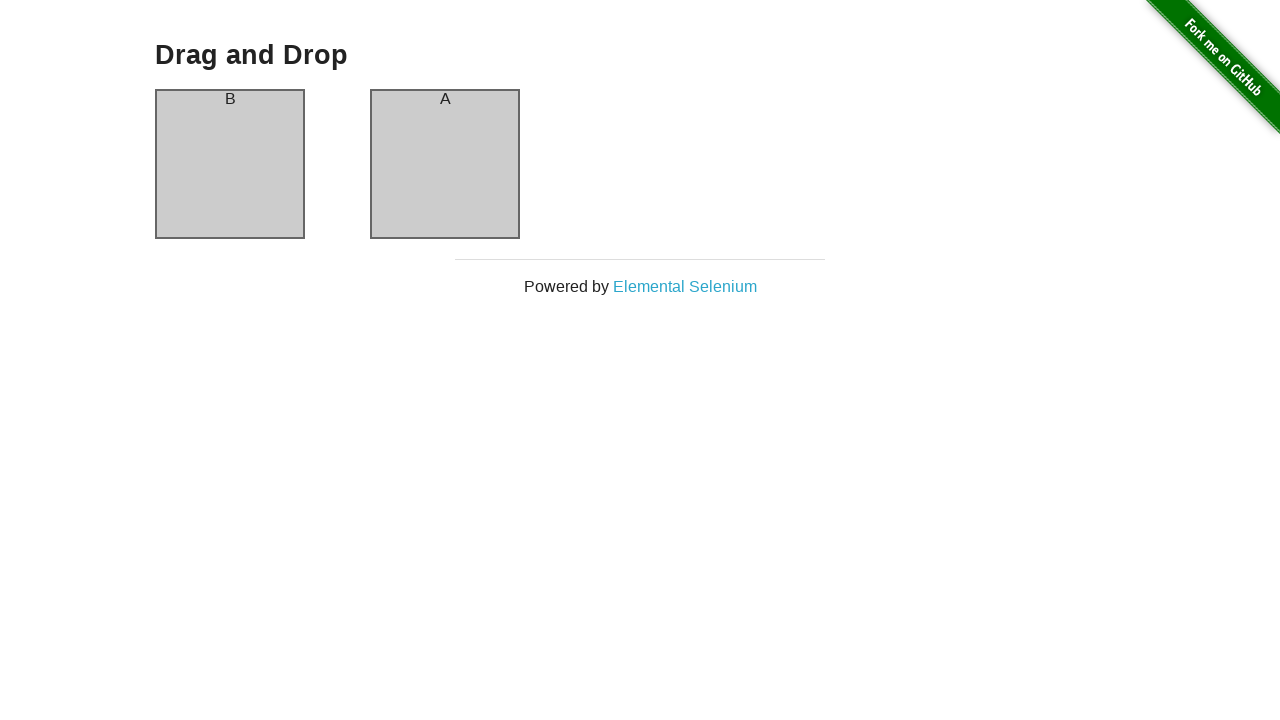

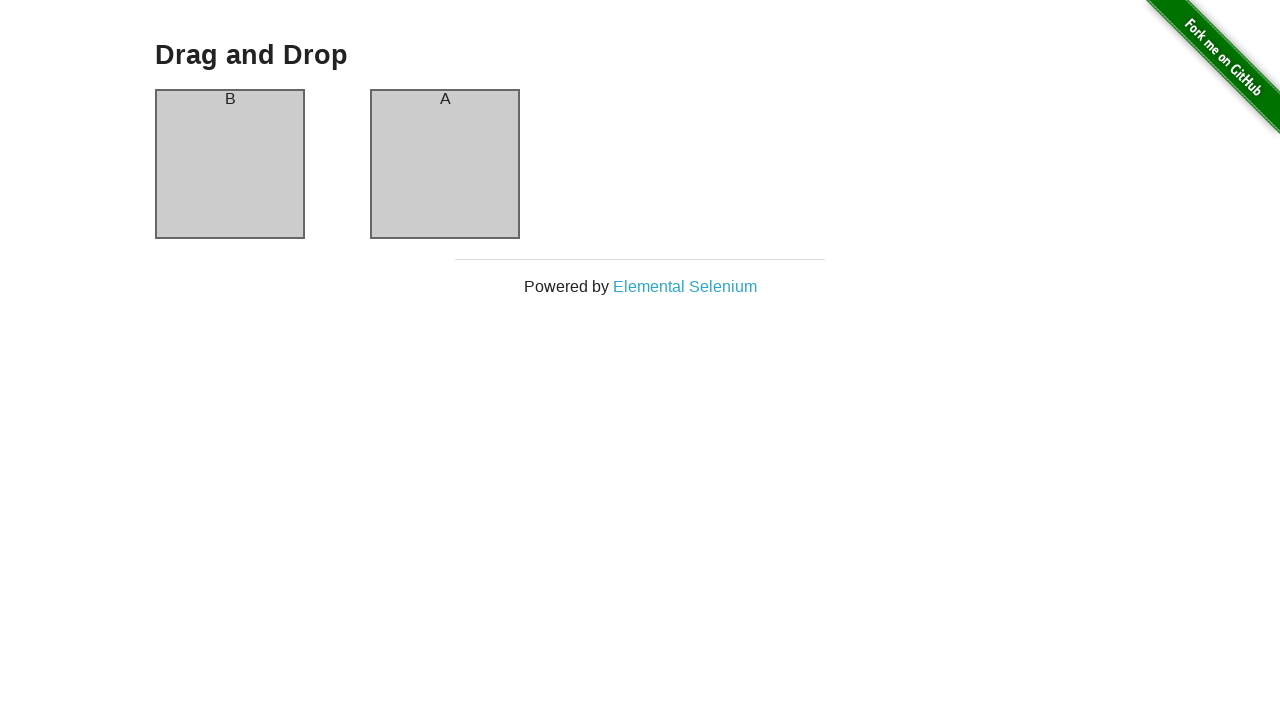